Navigates to VWO application page and attempts to locate an element by ID, demonstrating element lookup functionality

Starting URL: https://app.vwo.com/

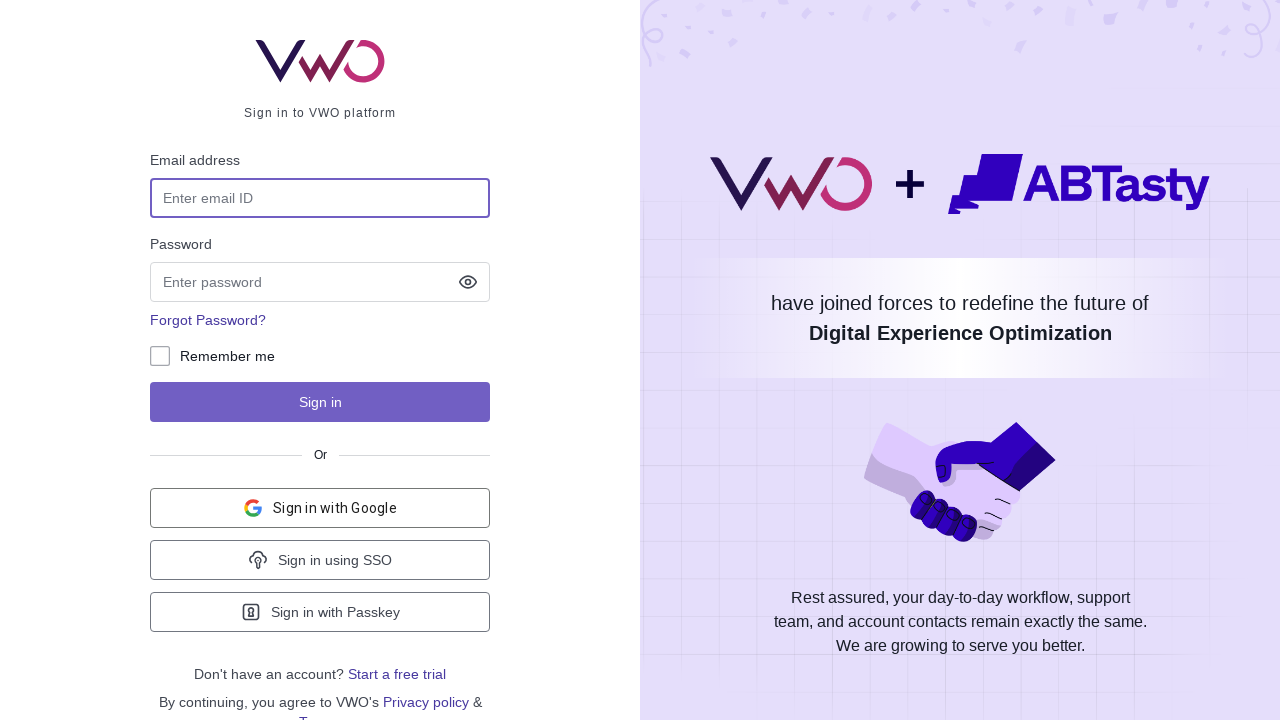

Navigated to VWO application page at https://app.vwo.com/
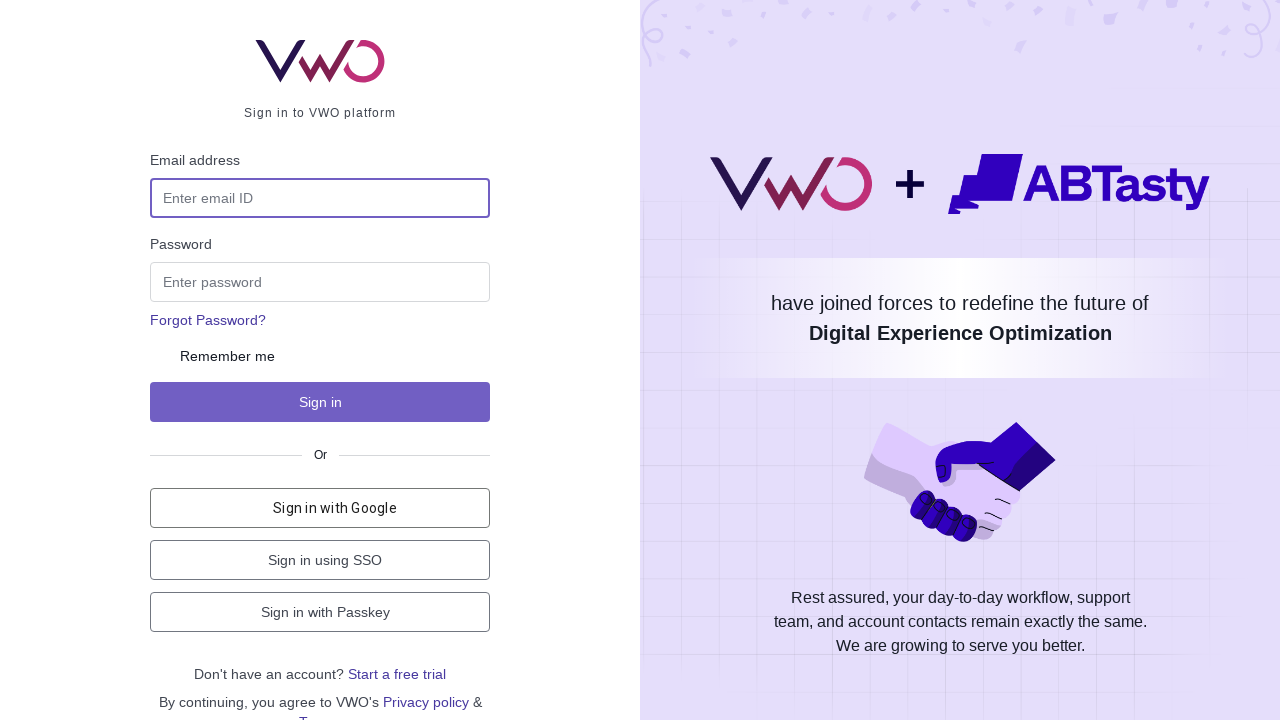

Element with id 'pramod' not found as expected
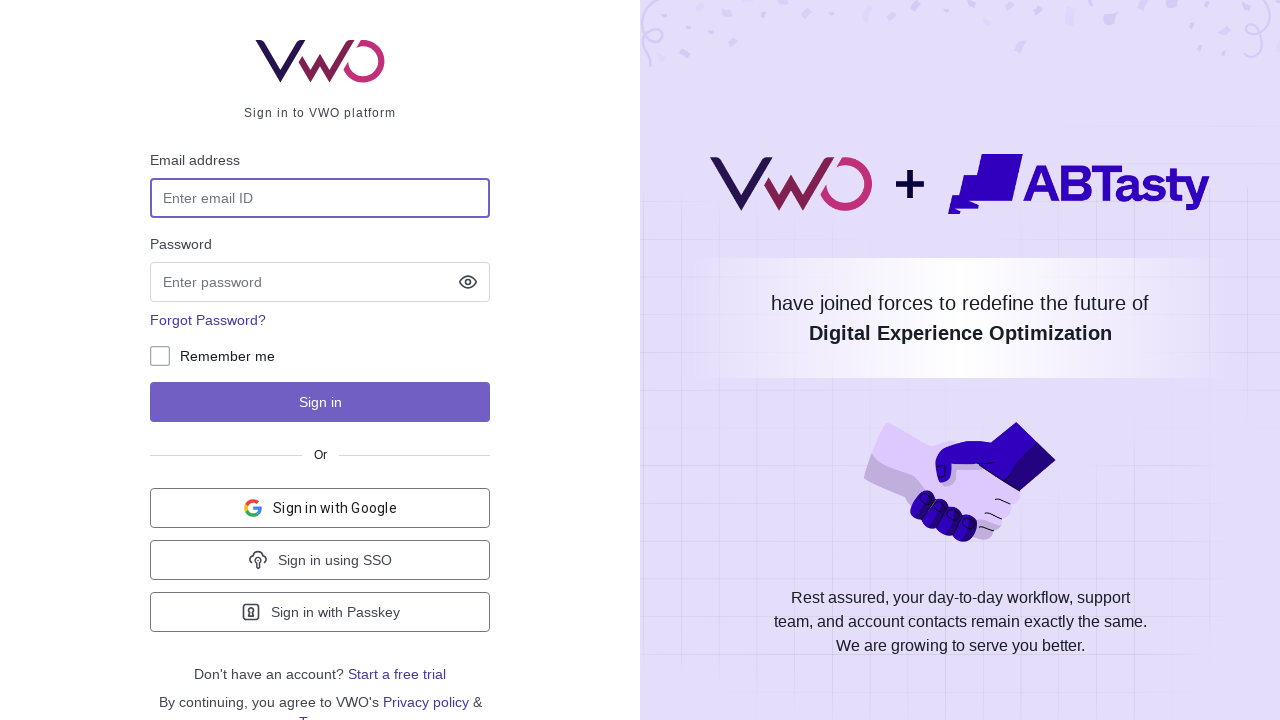

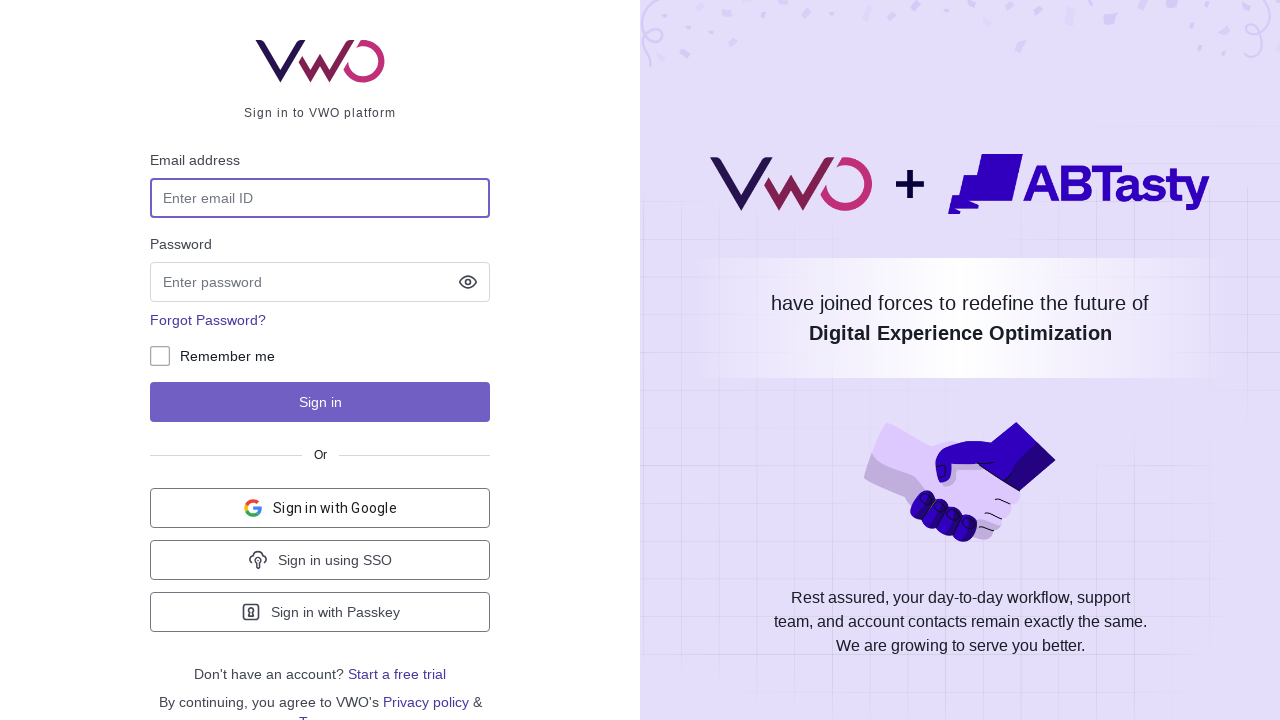